Tests the text box form by filling in full name, email, current address, and permanent address fields and submitting the form

Starting URL: https://demoqa.com/text-box

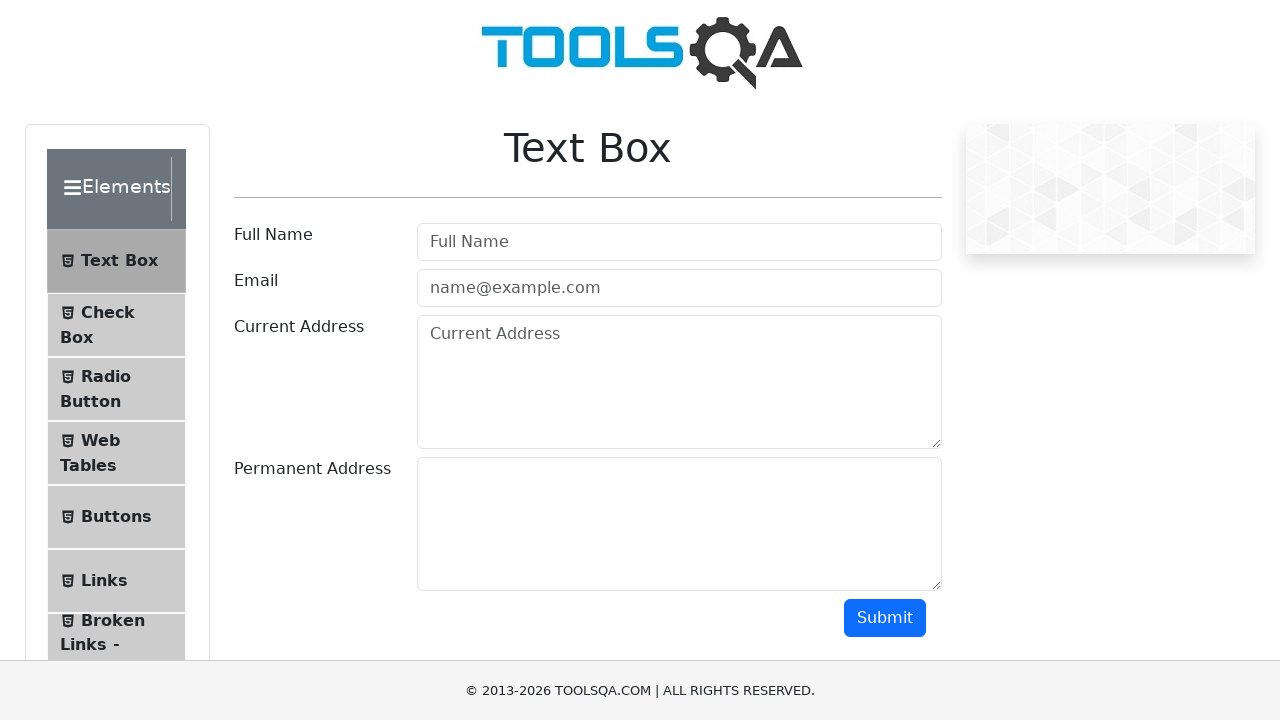

Filled full name field with 'John Doe' on #userName
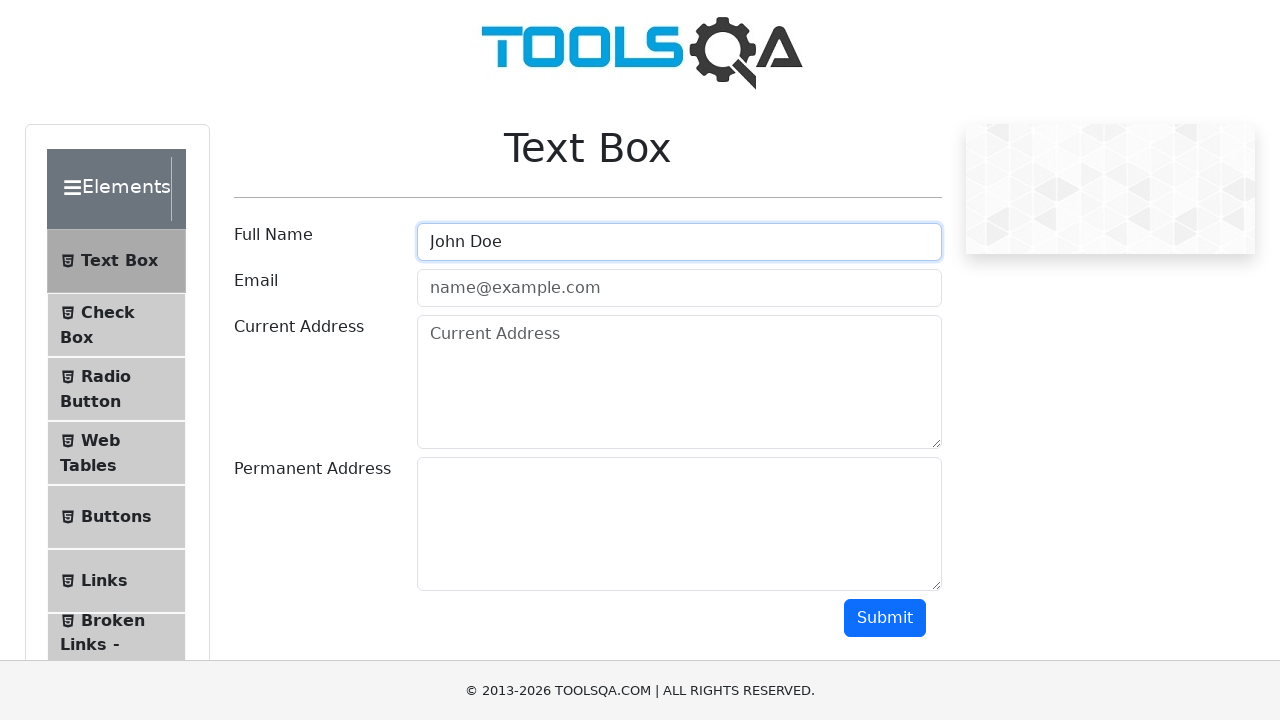

Filled email field with 'johndoe@example.com' on #userEmail
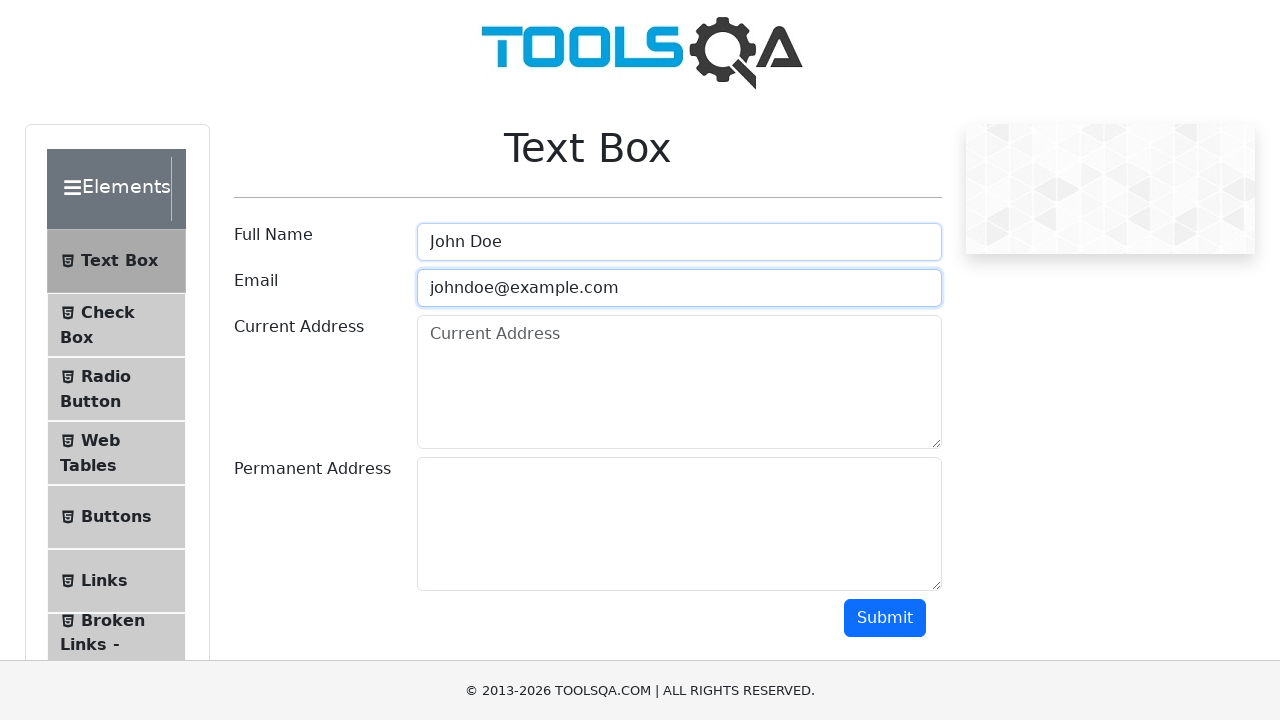

Filled current address field with '123 Main Street, Apartment 4B' on #currentAddress
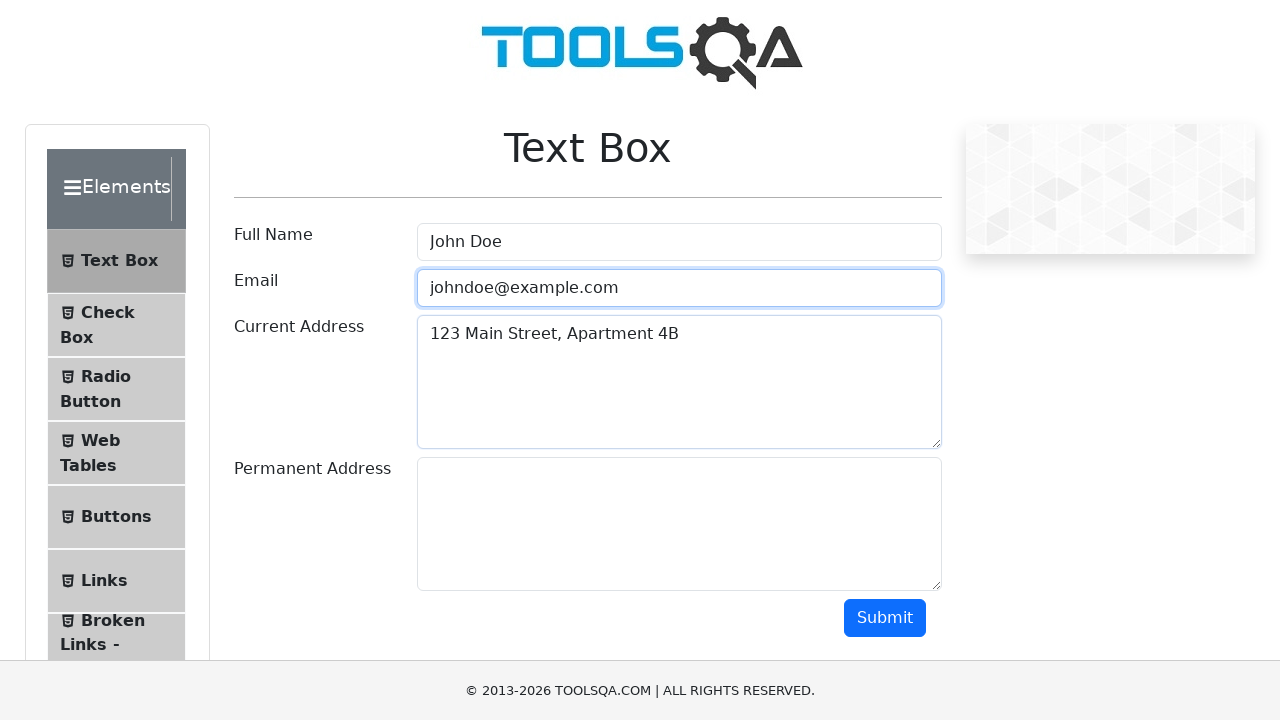

Filled permanent address field with '456 Oak Avenue, Suite 200' on #permanentAddress
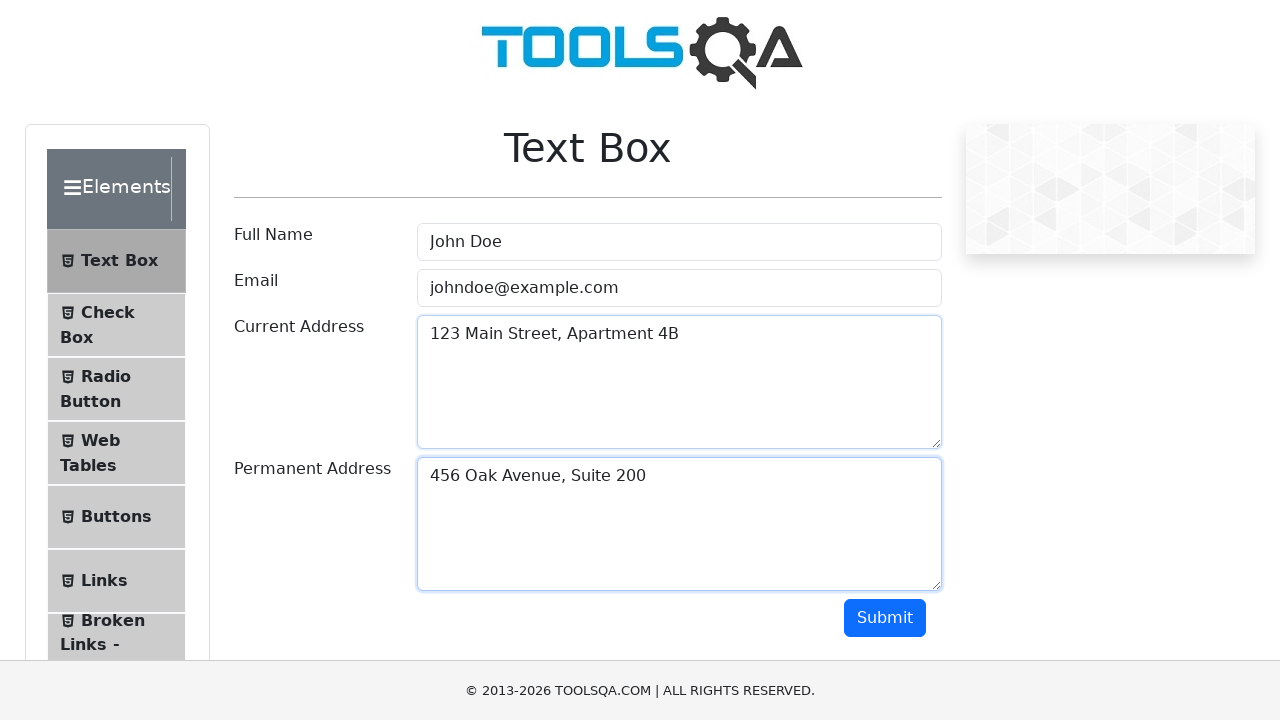

Clicked submit button to submit the text box form
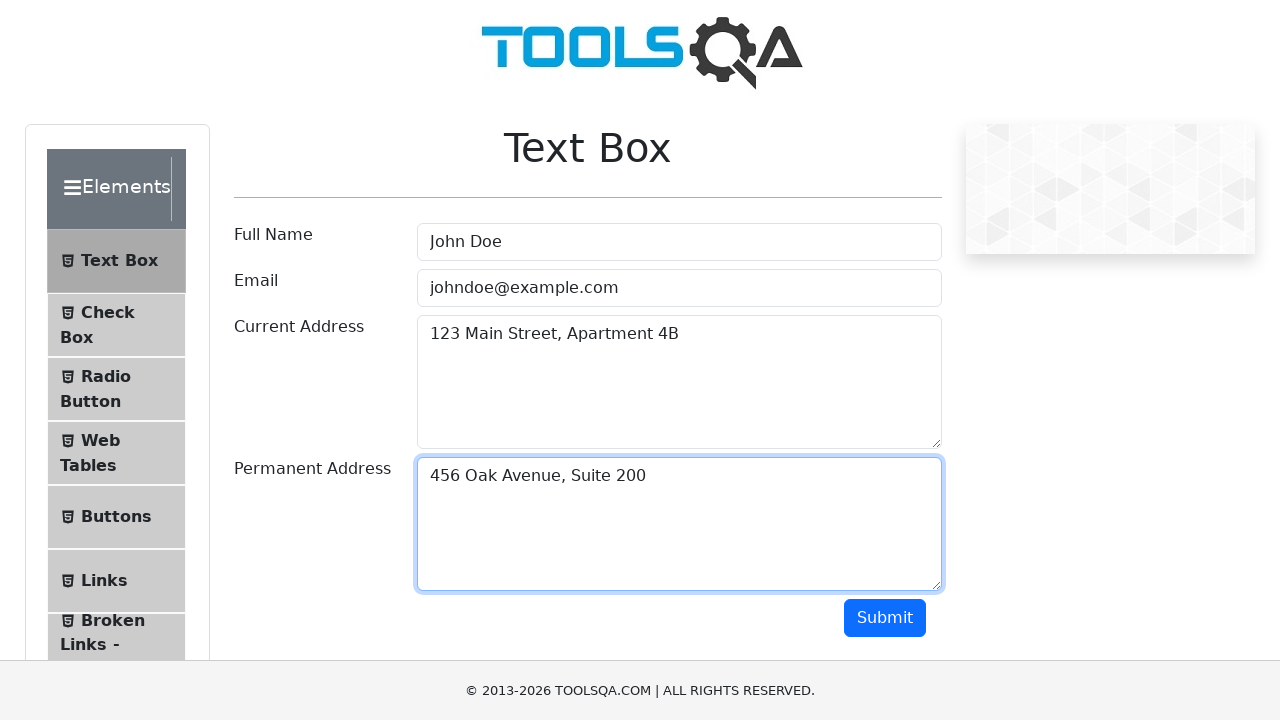

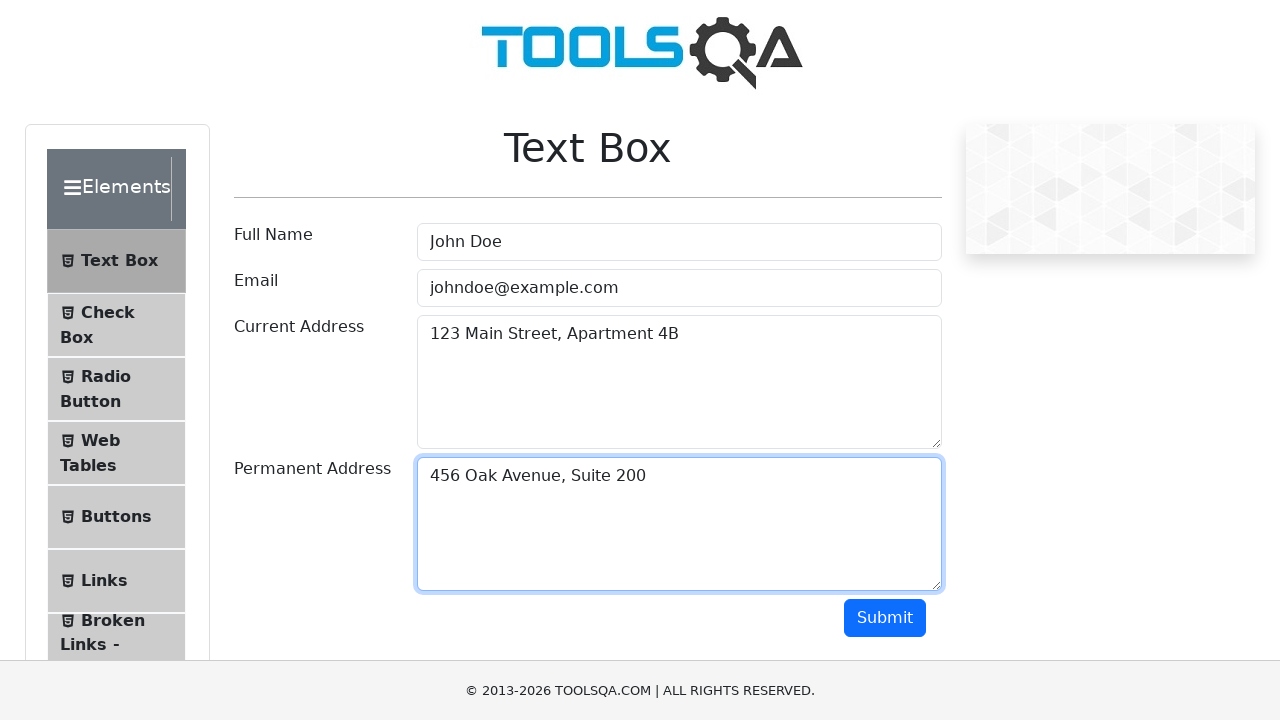